Tests opening new windows/tabs and alert handling by clicking buttons and interacting with JavaScript alerts

Starting URL: https://rahulshettyacademy.com/AutomationPractice/

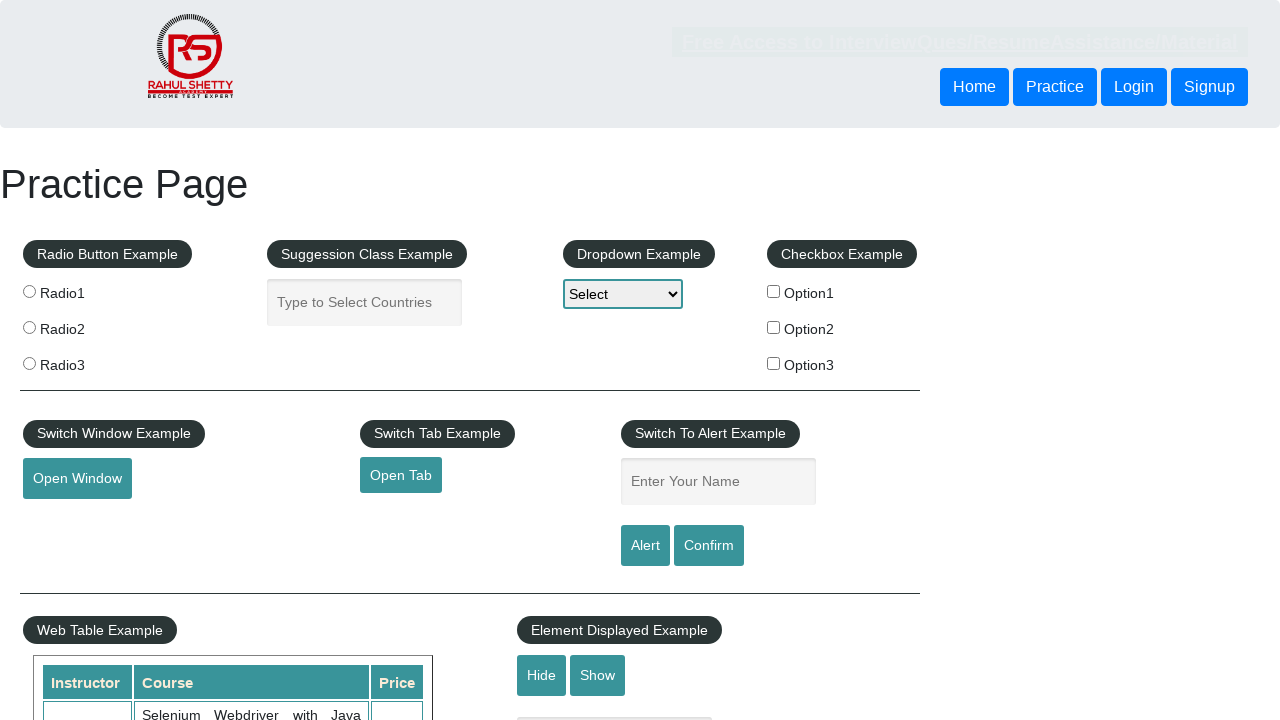

Clicked button to open new window at (77, 479) on #openwindow
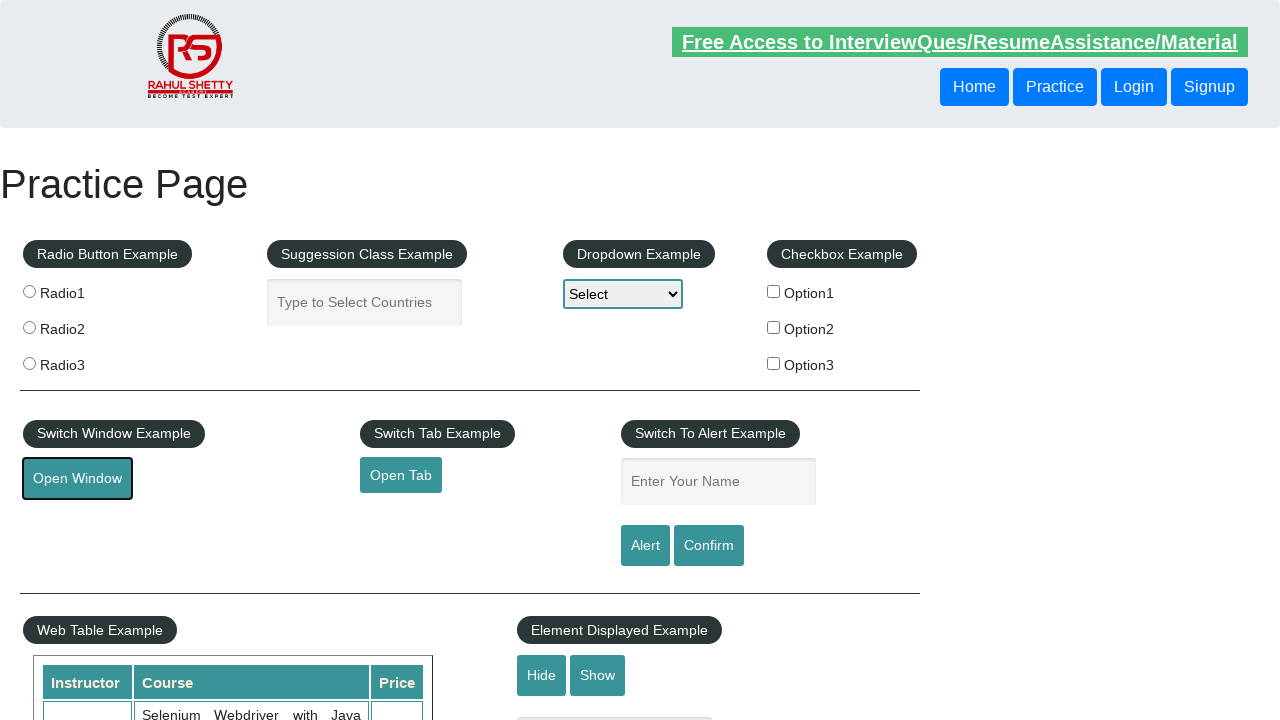

New window opened and captured
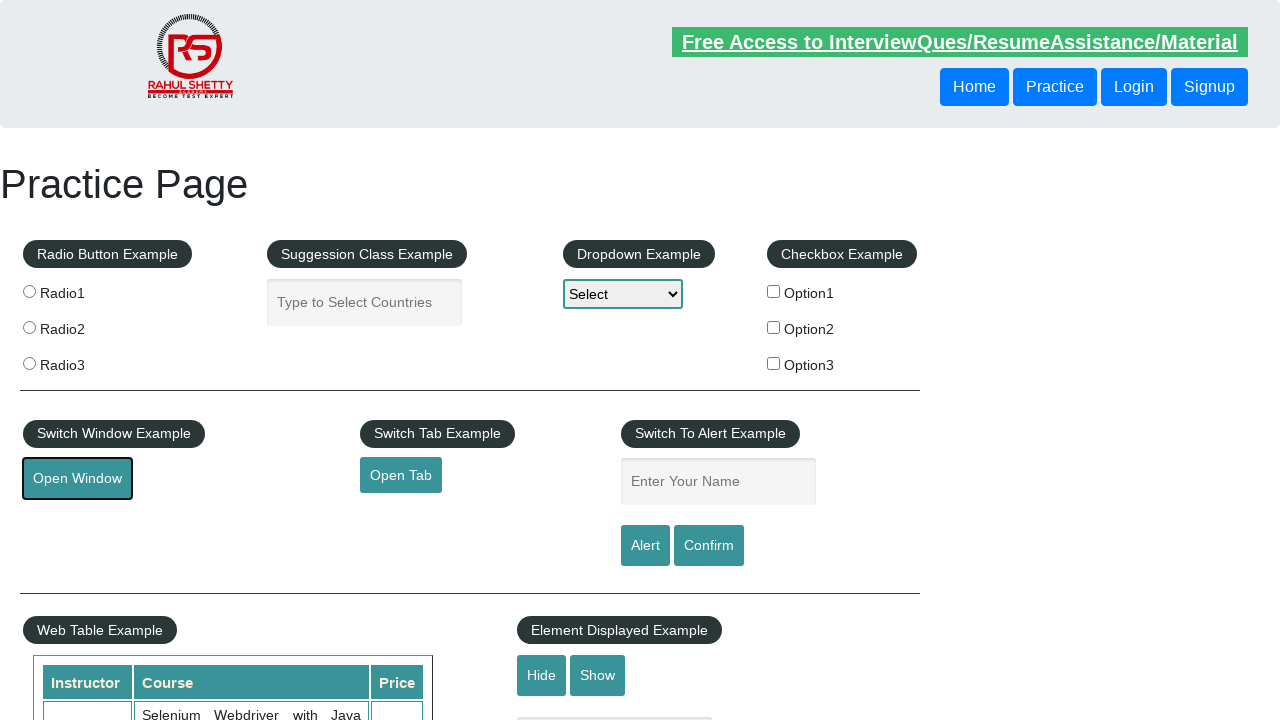

Closed the new window
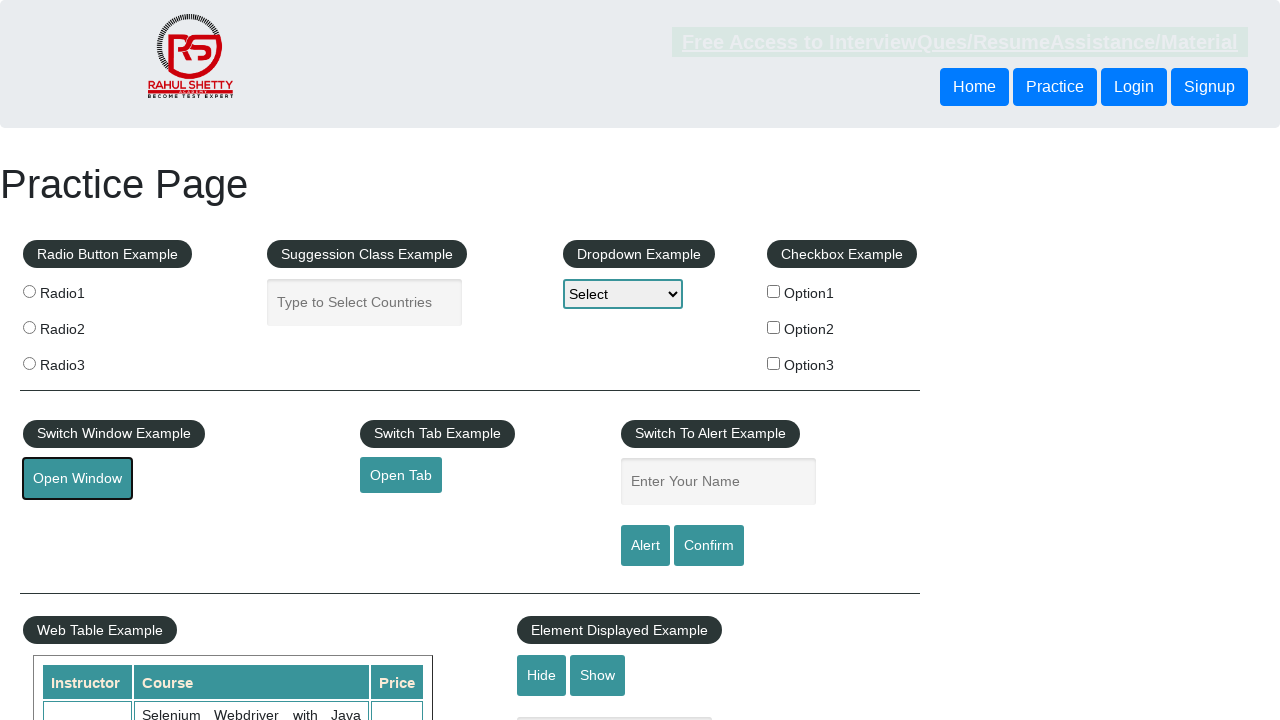

Clicked name field at (718, 482) on #name
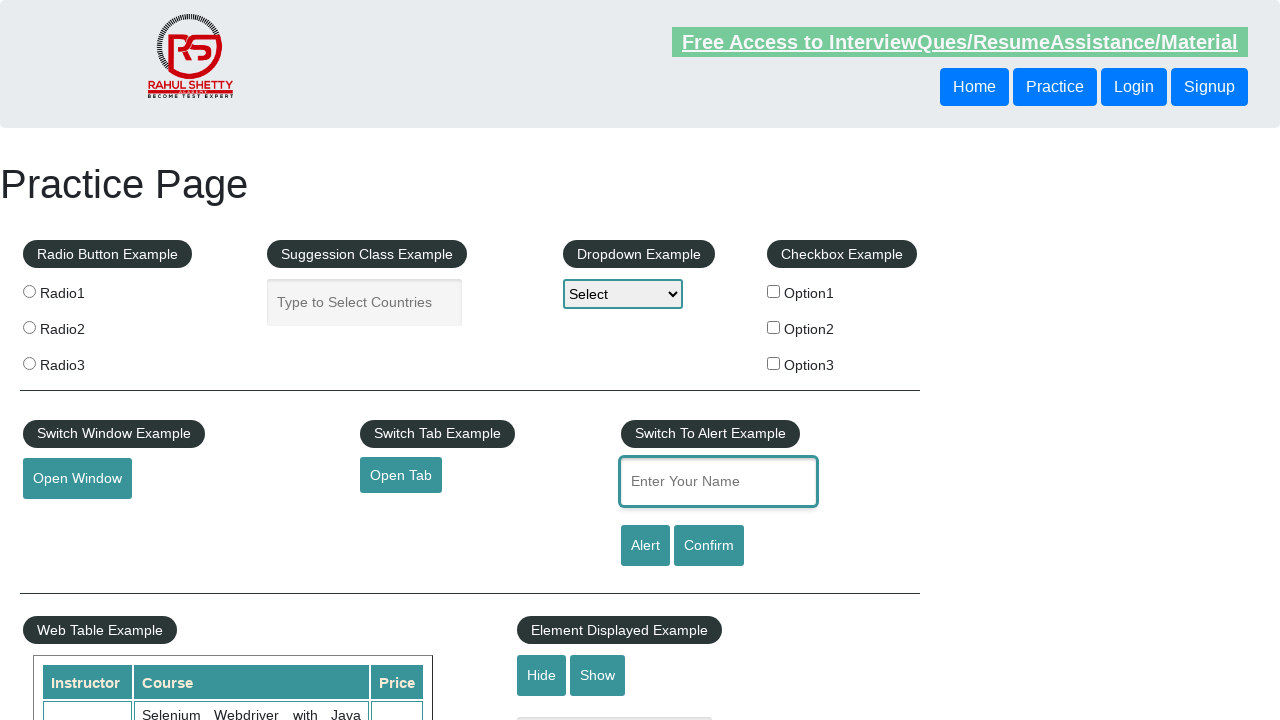

Filled name field with 'hello' on #name
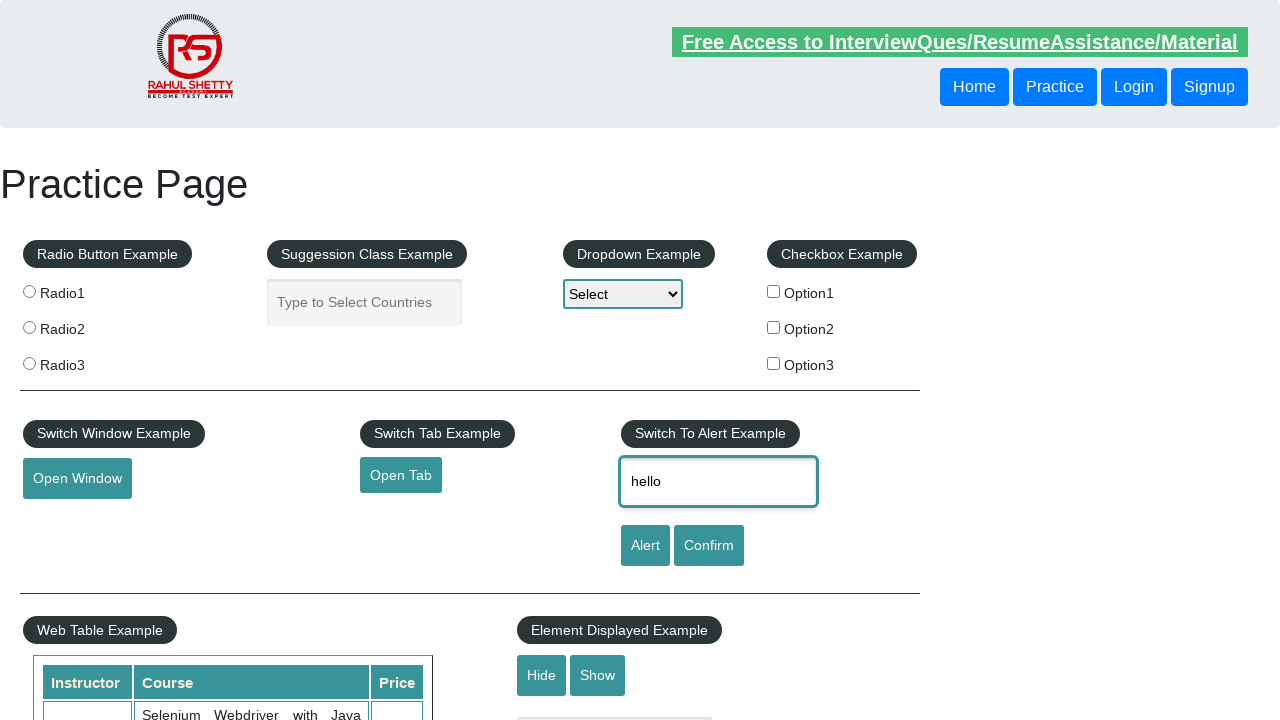

Set up dialog handler to accept alerts
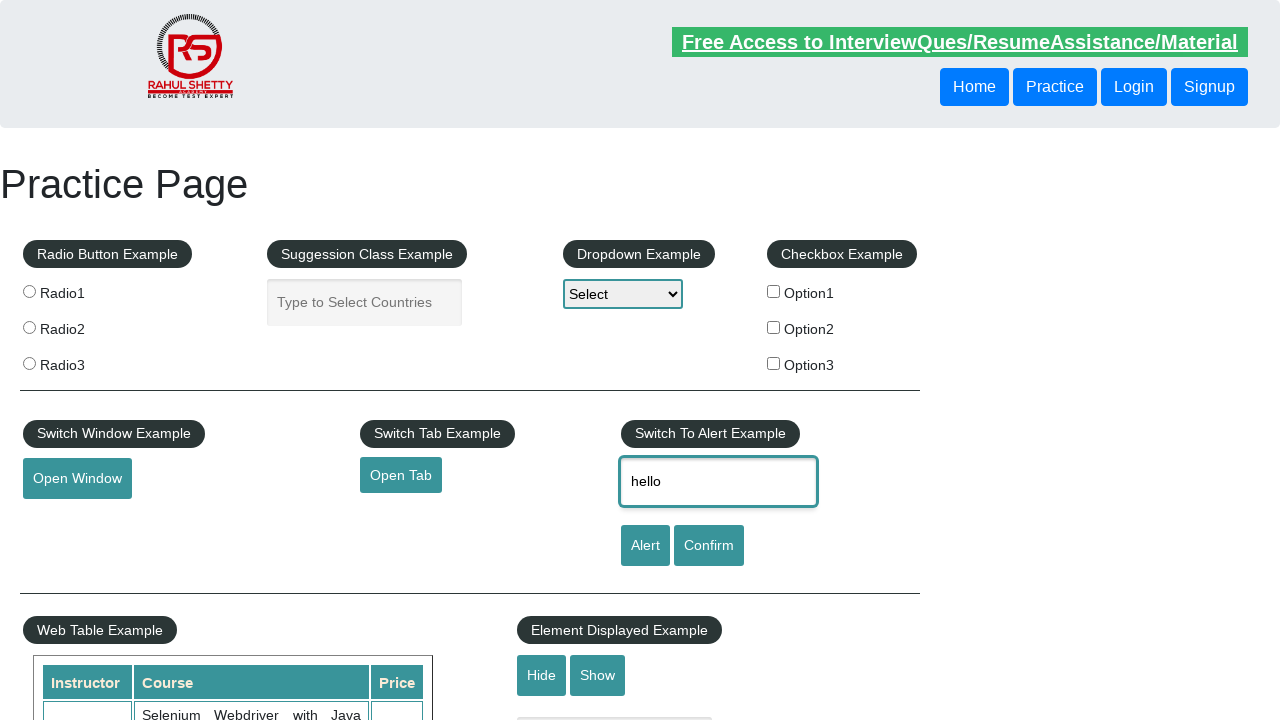

Clicked alert button and accepted the alert at (645, 546) on #alertbtn
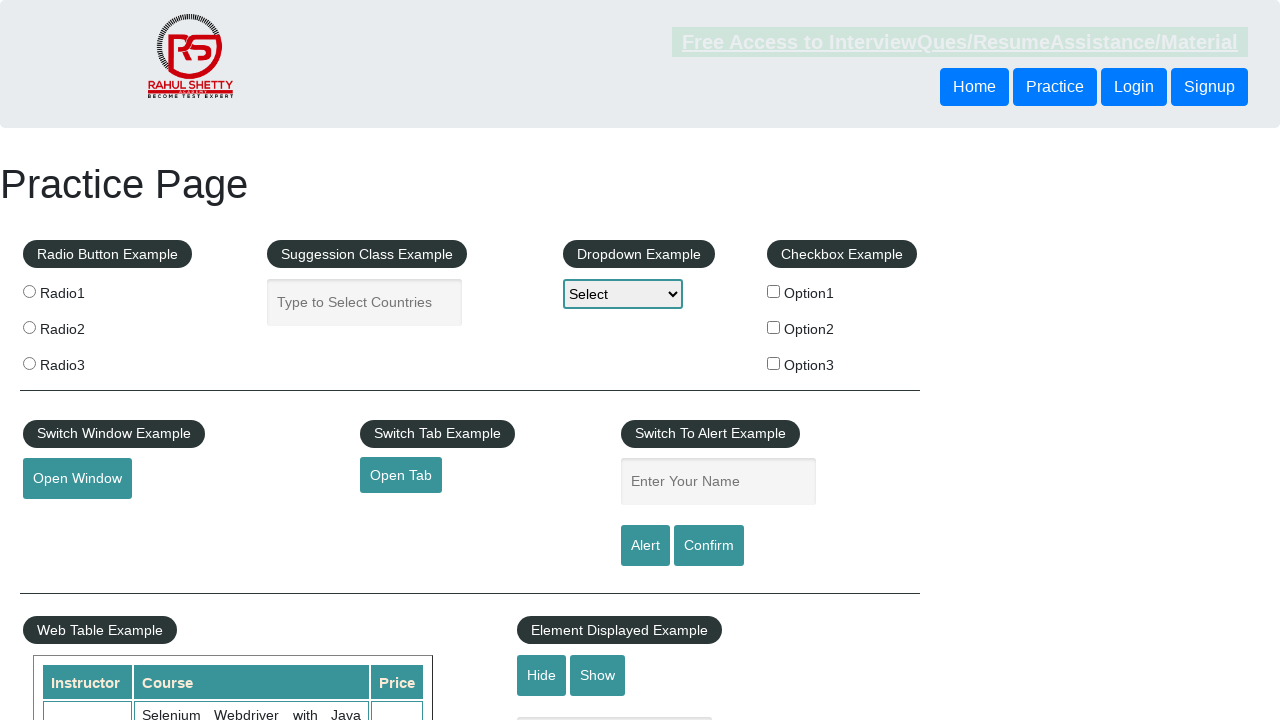

Set up dialog handler to dismiss alerts
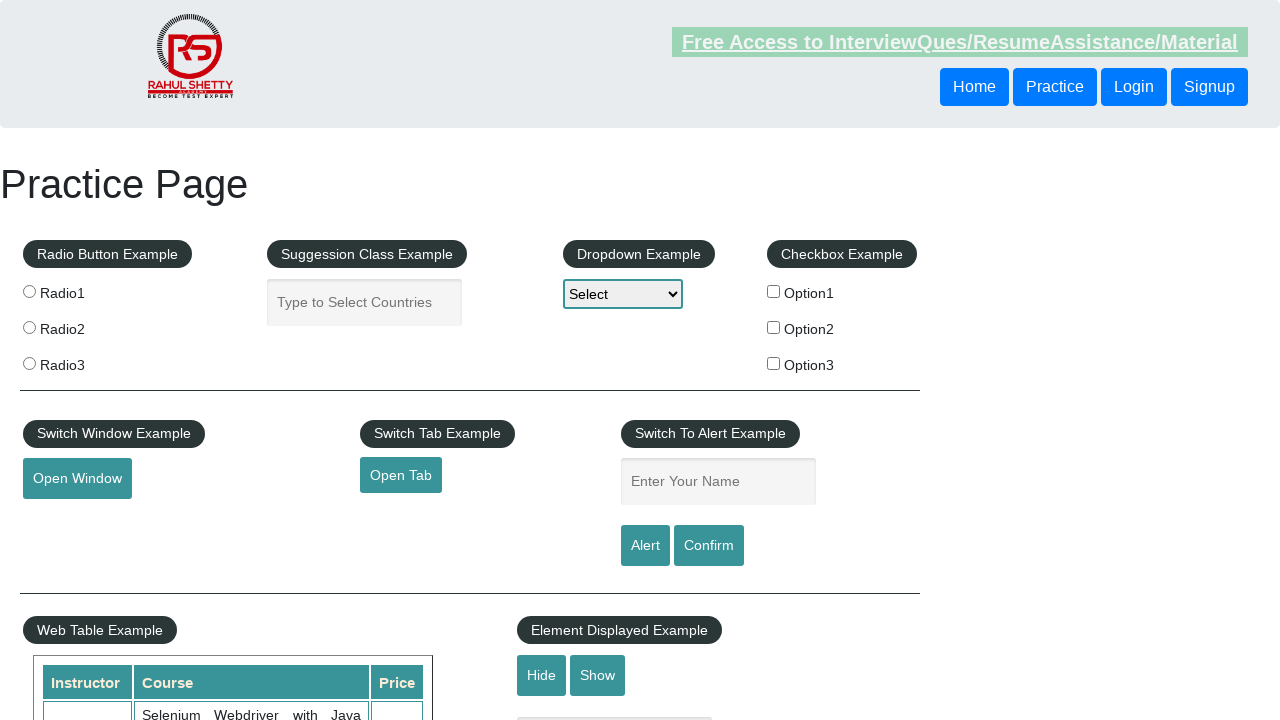

Clicked confirm button and dismissed the alert at (709, 546) on #confirmbtn
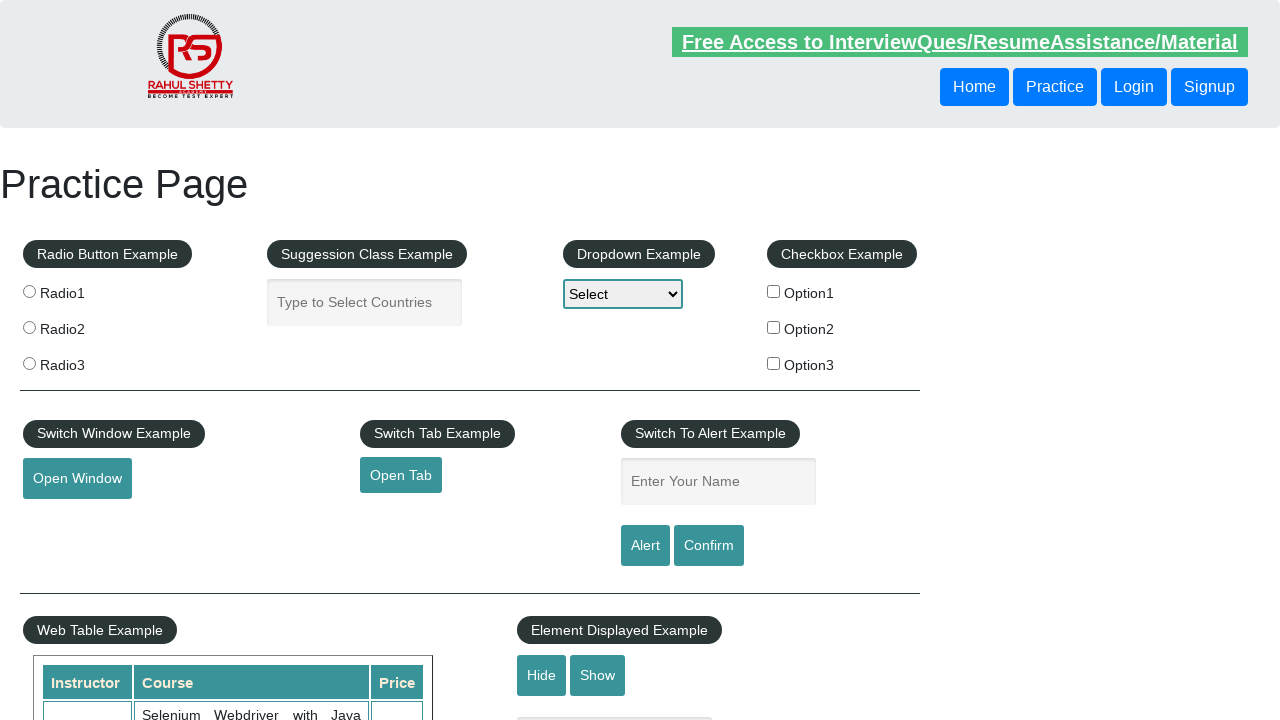

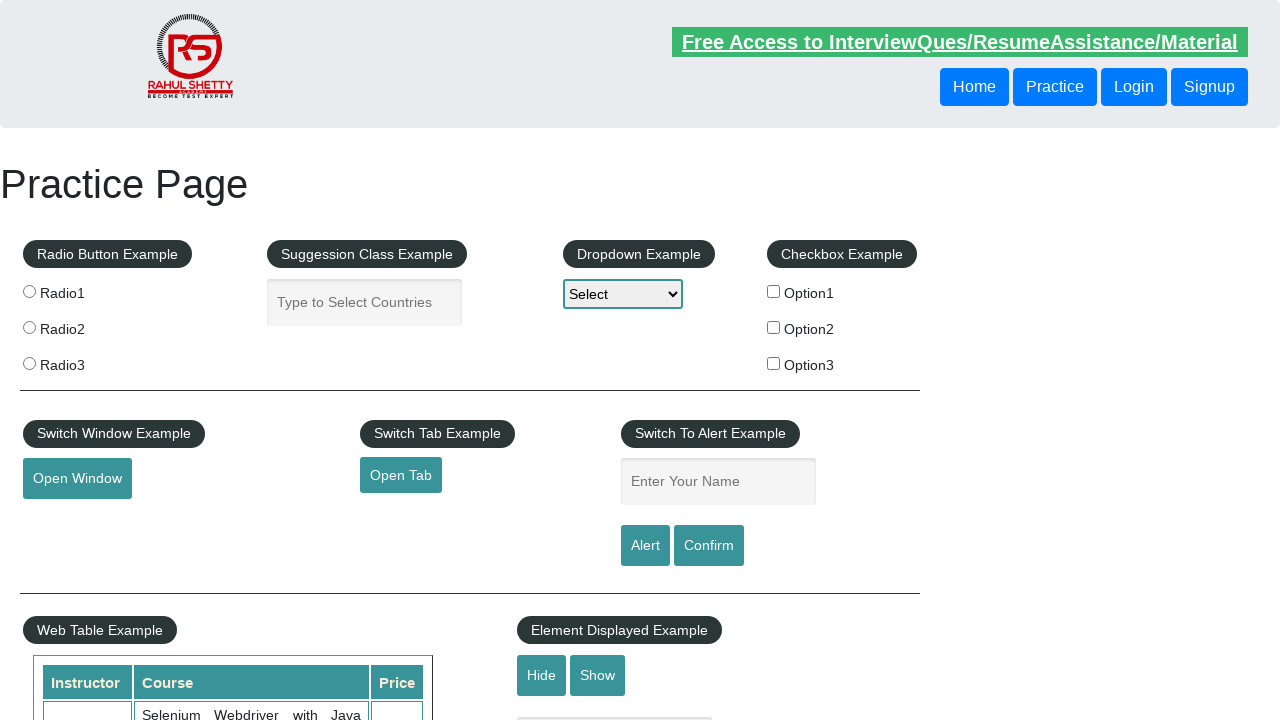